Tests browser tab functionality by clicking a button that opens a new tab, switching to the new tab, and then closing it

Starting URL: https://demoqa.com/browser-windows

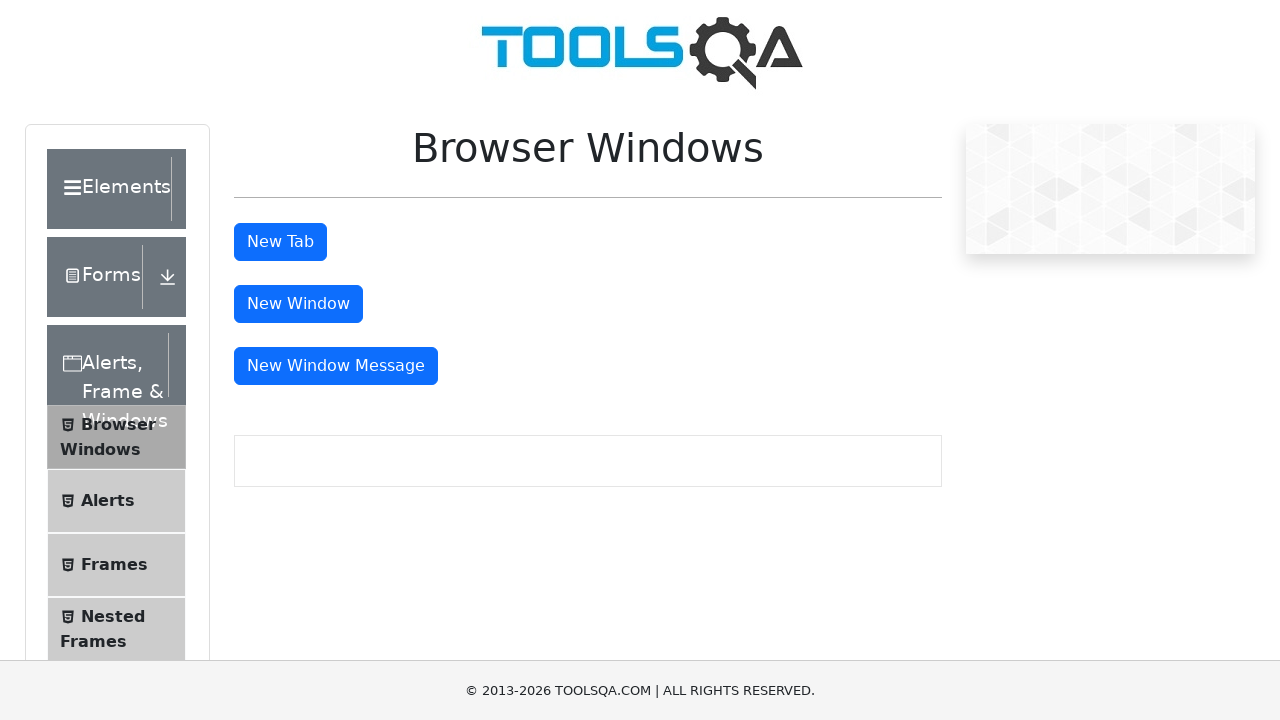

Clicked button to open new tab at (280, 242) on #tabButton
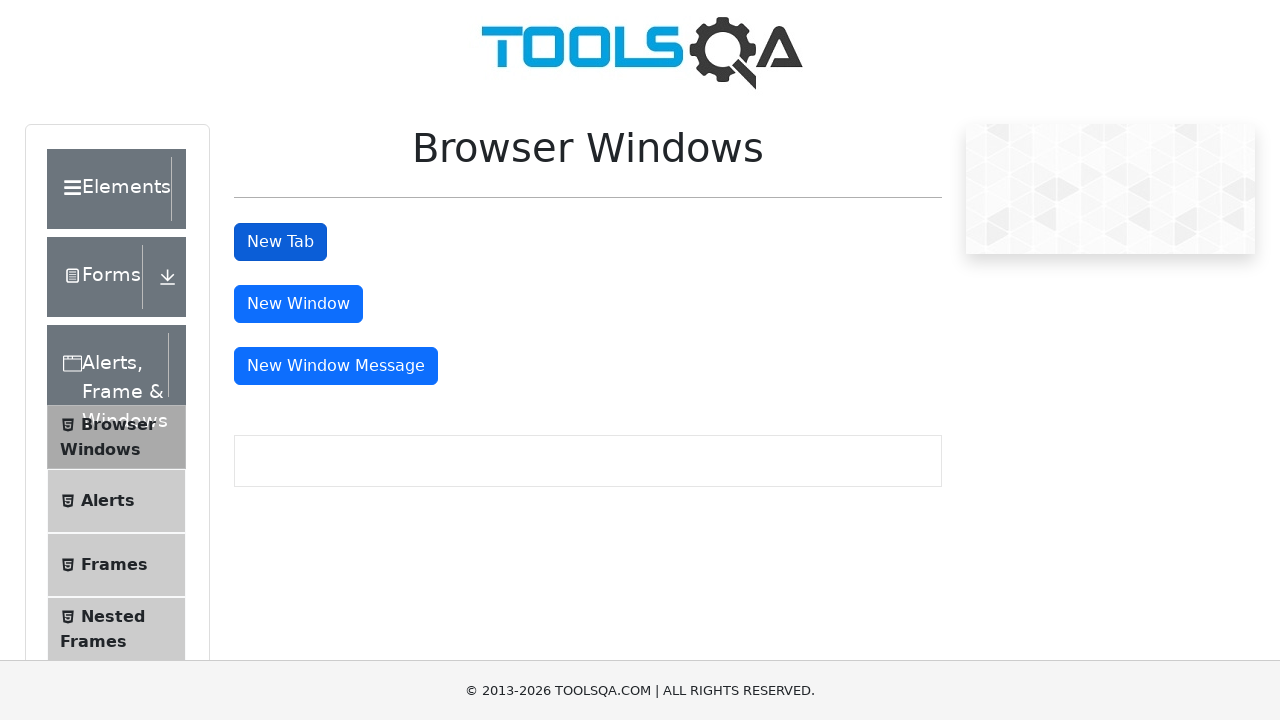

Captured new tab reference
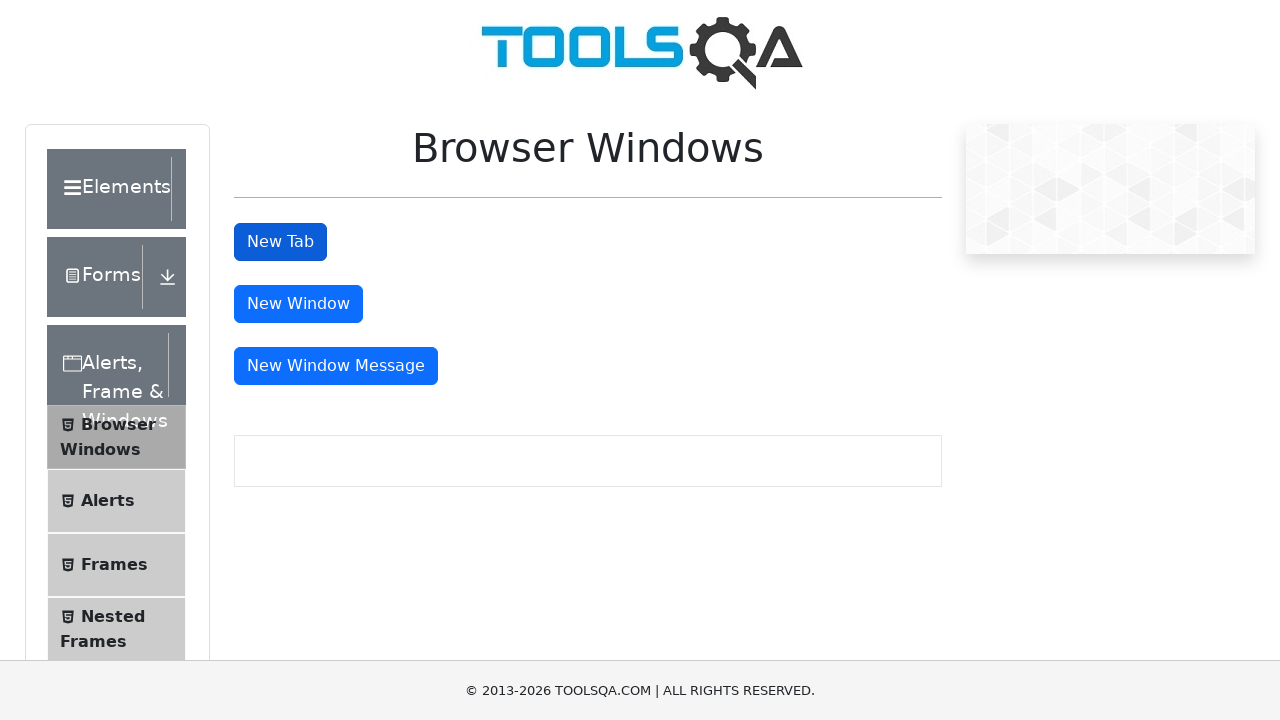

Waited for new tab to load
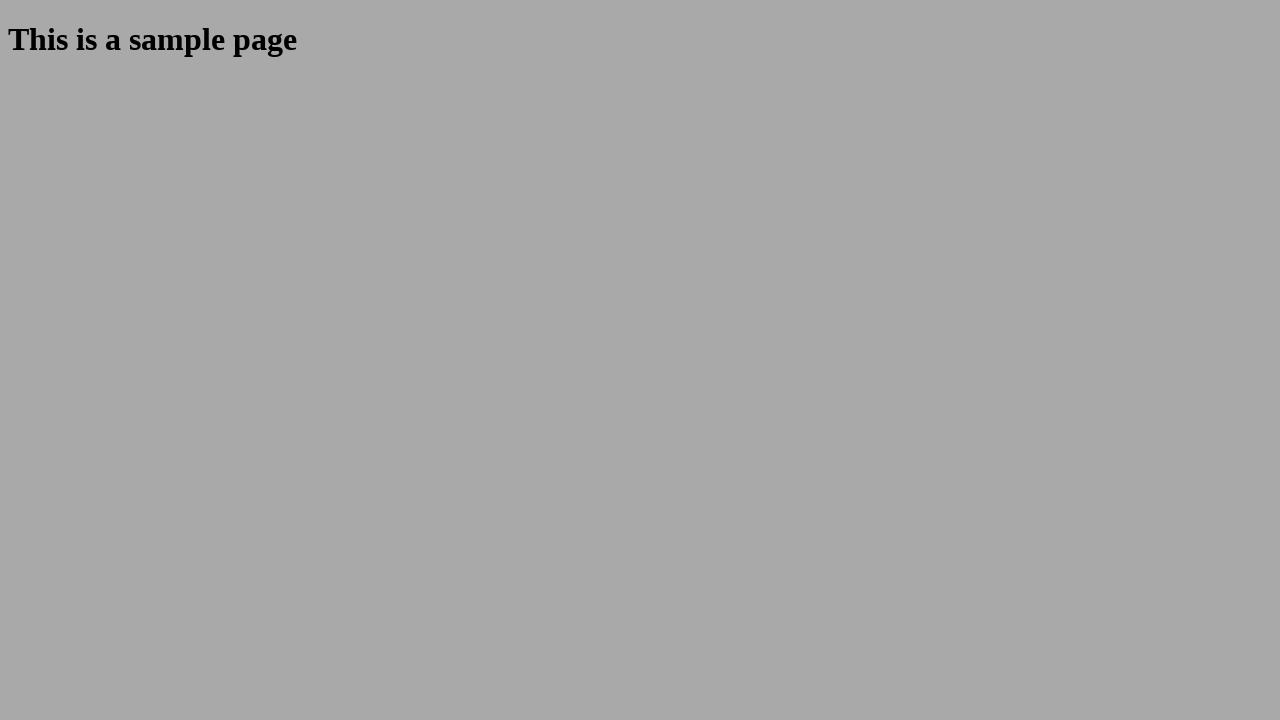

Closed the new tab
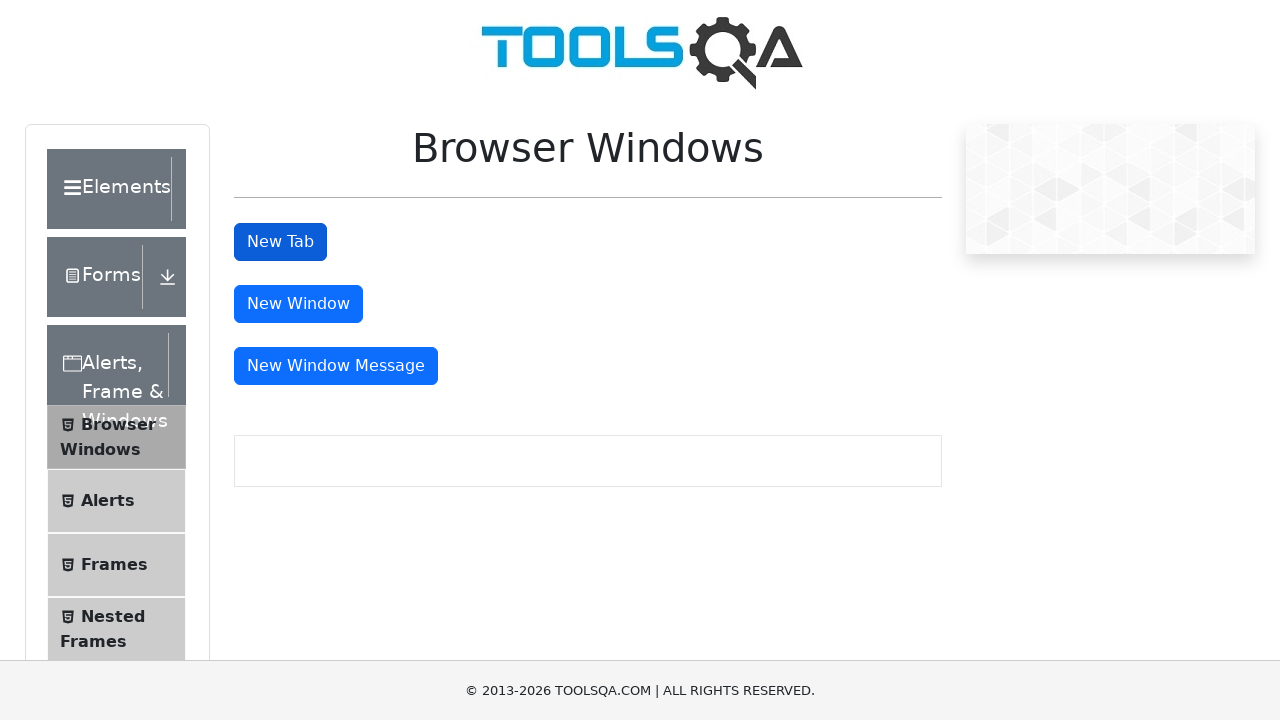

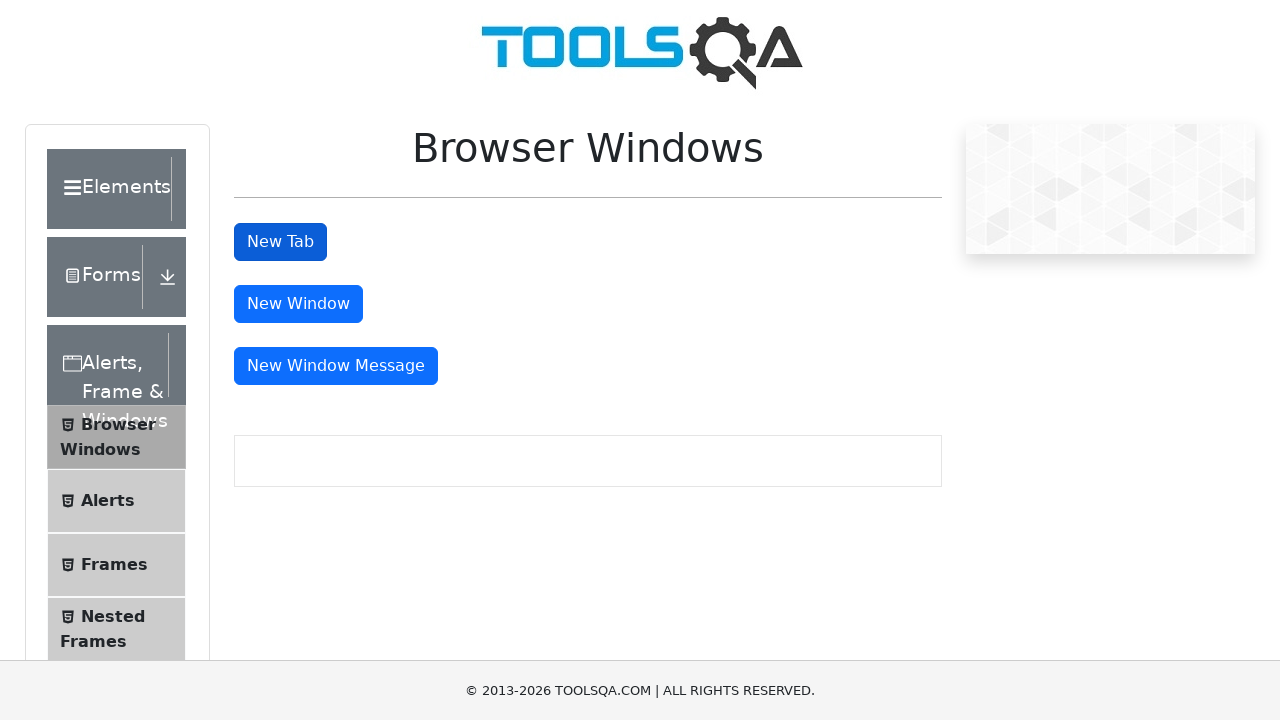